Tests alert functionality by entering a name in a text field, clicking an alert button, verifying the alert contains the entered name, and accepting the alert

Starting URL: https://rahulshettyacademy.com/AutomationPractice/

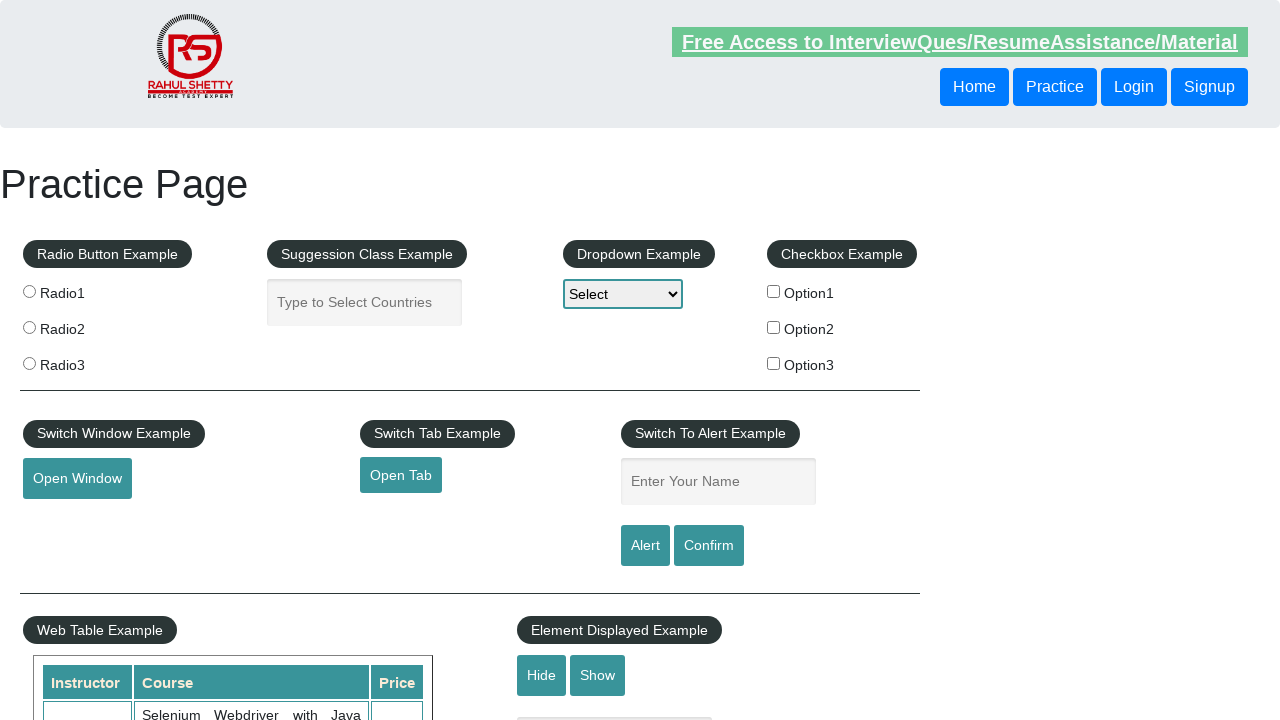

Filled name input field with 'Rahul' on #name
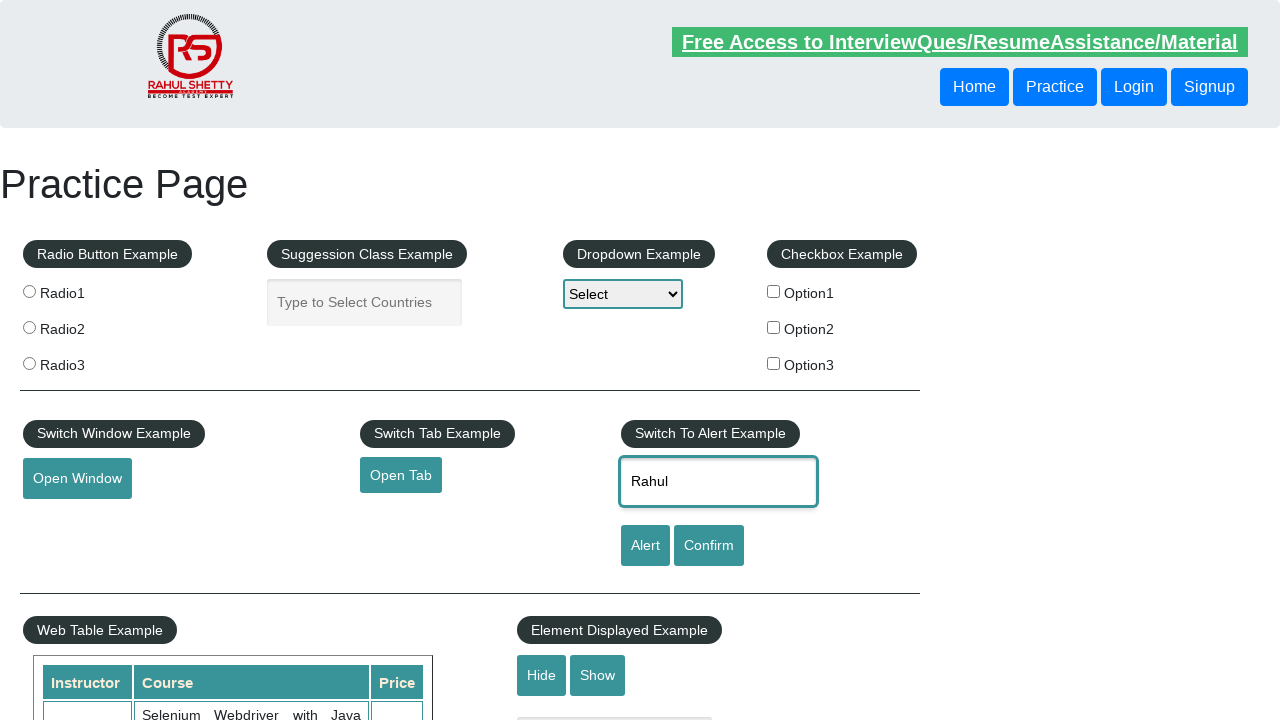

Clicked alert button at (645, 546) on #alertbtn
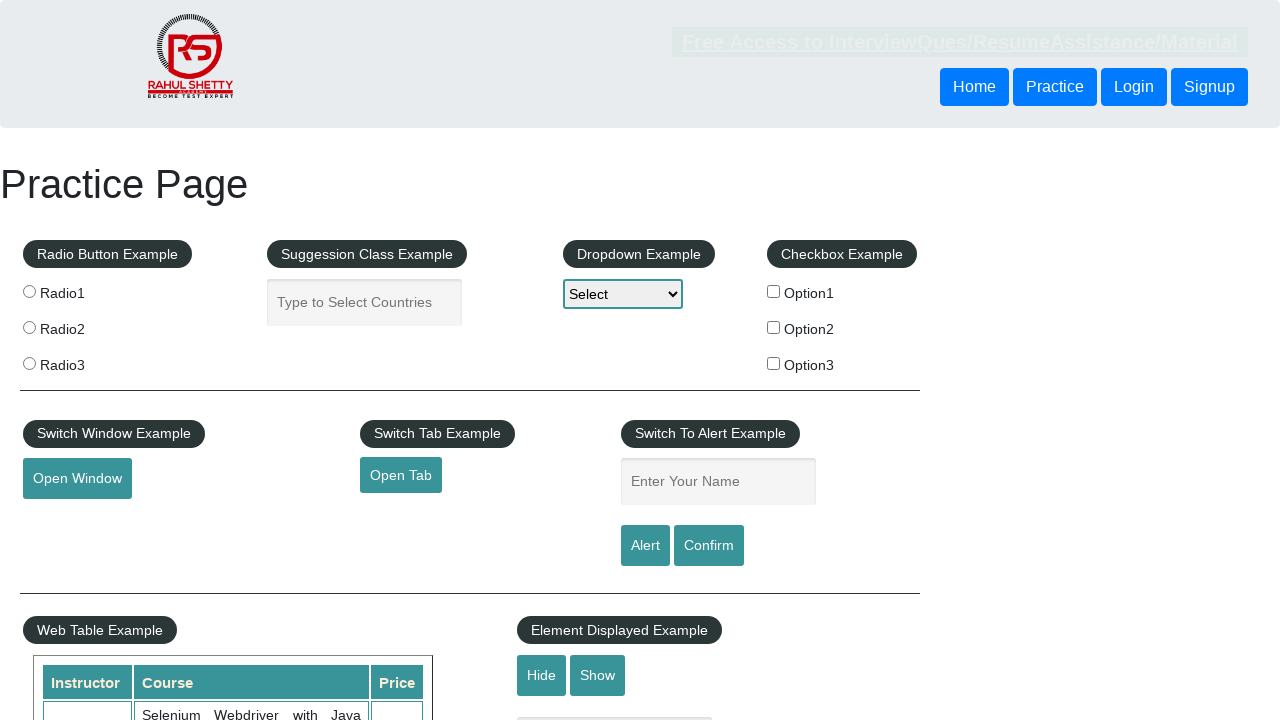

Set up dialog handler to accept alert
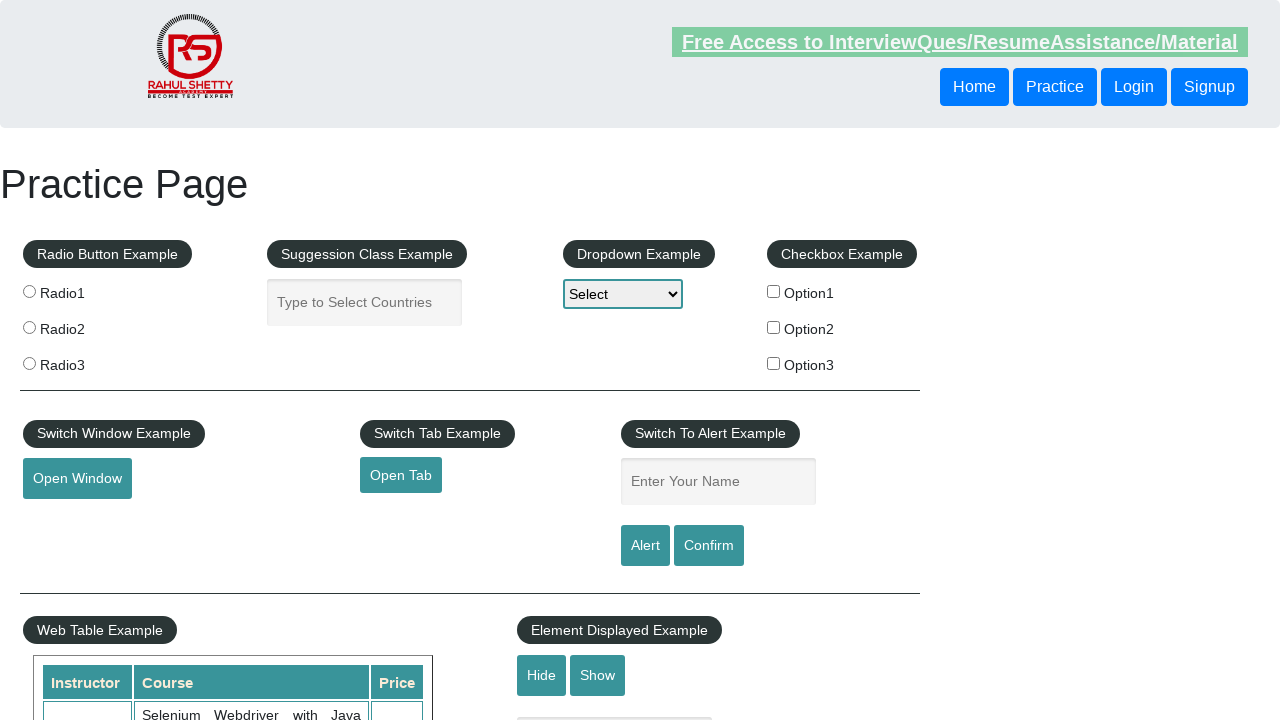

Clicked alert button and handled dialog with verification at (645, 546) on #alertbtn
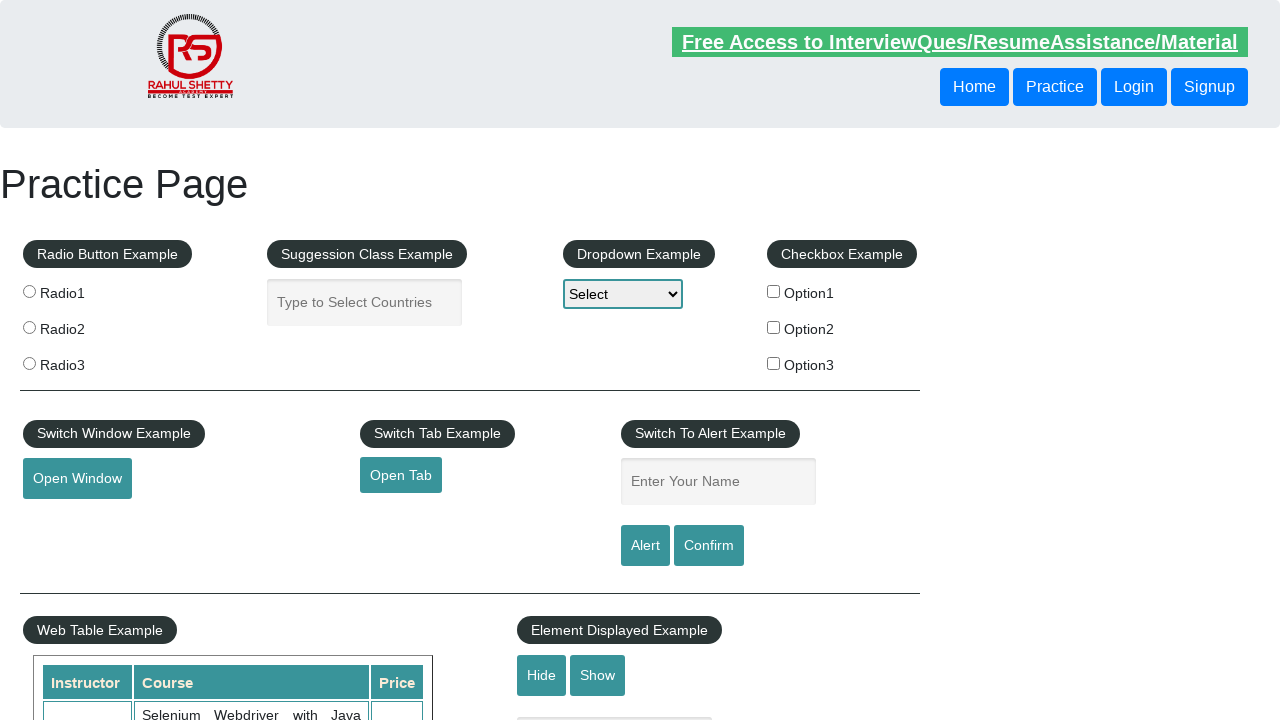

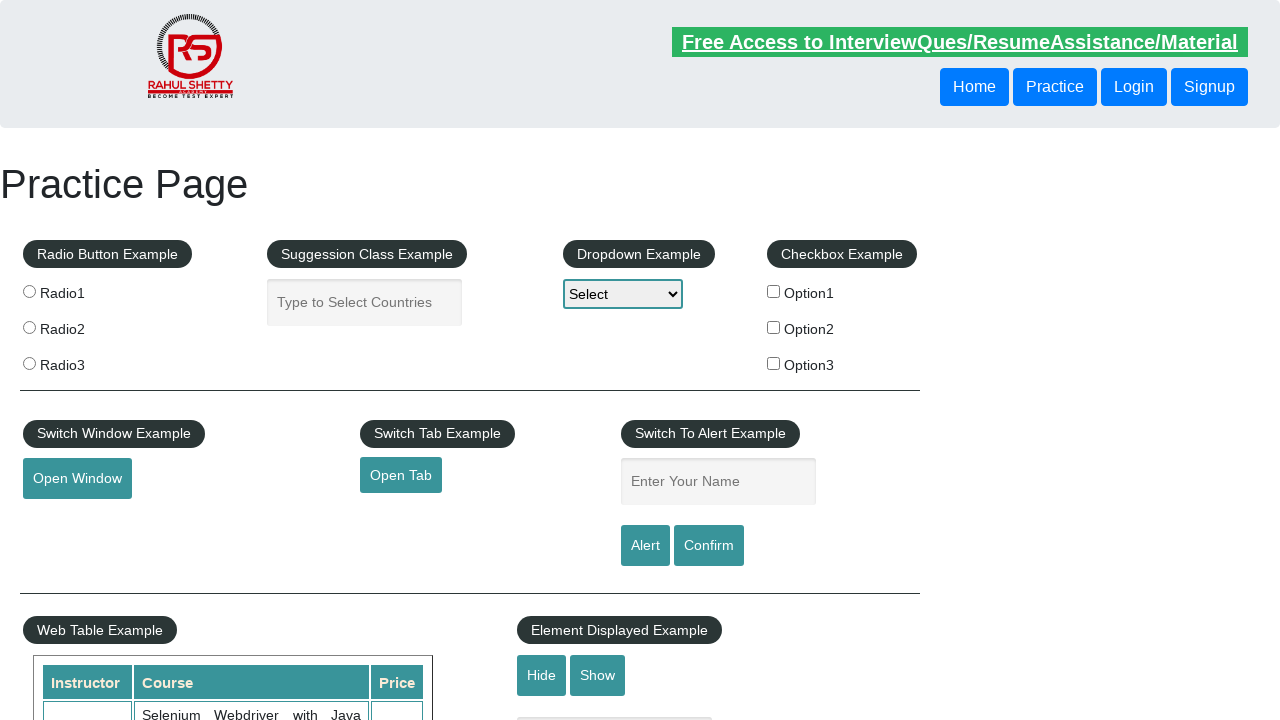